Tests checkbox and radio button selection within an iframe on the jQuery UI demo page

Starting URL: https://jqueryui.com/checkboxradio

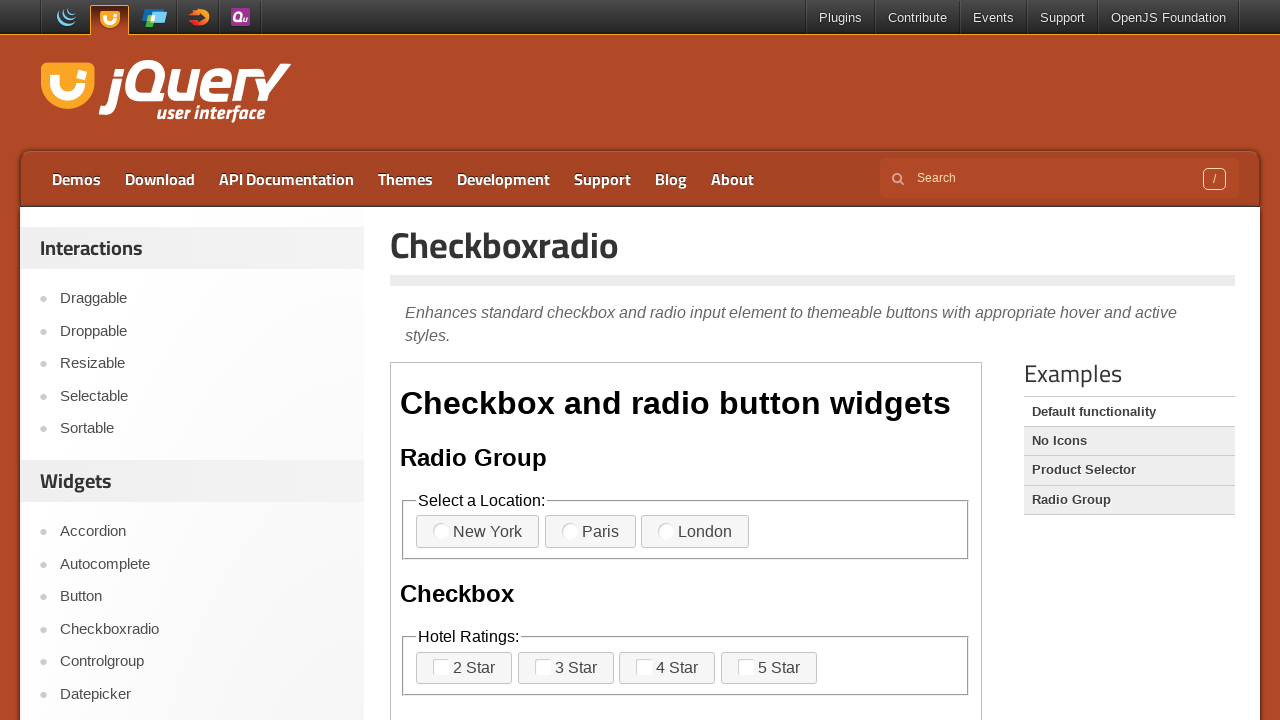

Located iframe containing checkboxes and radio buttons
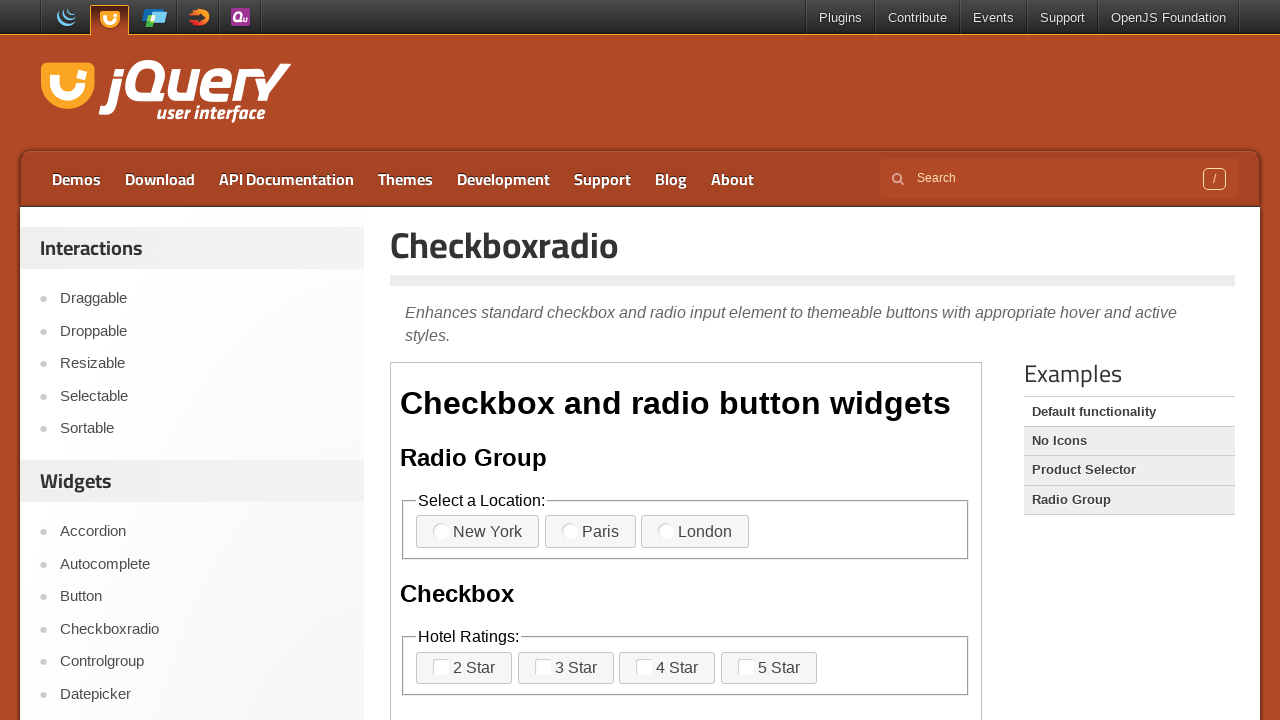

Clicked on the 5th checkbox/radio button element at (666, 531) on iframe >> nth=0 >> internal:control=enter-frame >> (//span[contains(@class,'chec
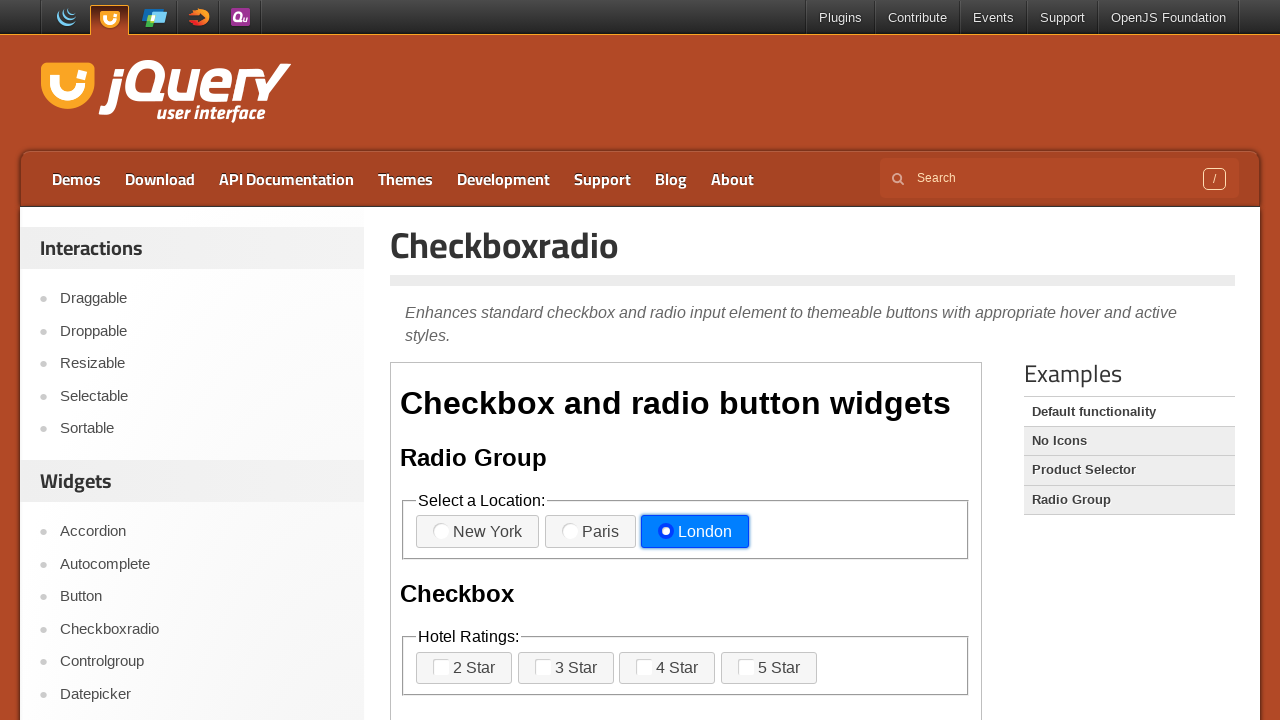

Clicked on the 3rd label in the first fieldset at (695, 532) on iframe >> nth=0 >> internal:control=enter-frame >> xpath=//body/div[1]/fieldset[
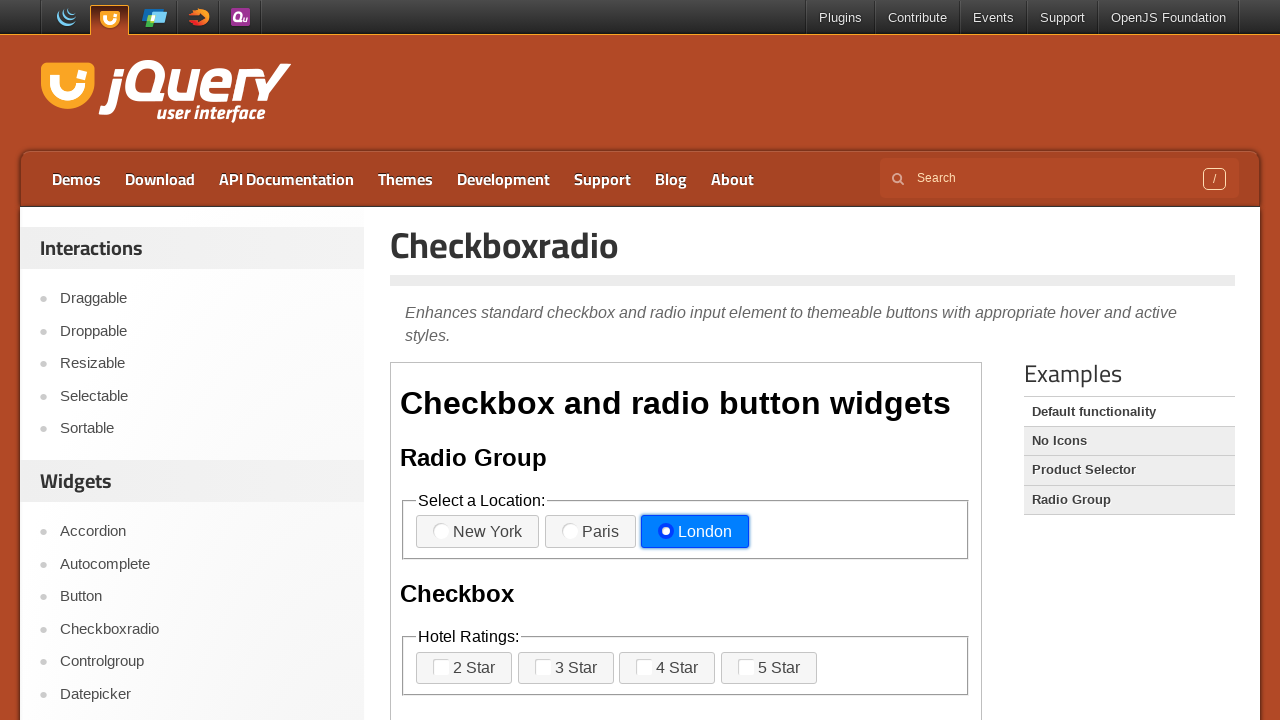

Clicked on the span within the 4th label in the second fieldset at (746, 667) on iframe >> nth=0 >> internal:control=enter-frame >> xpath=//body[1]/div[1]/fields
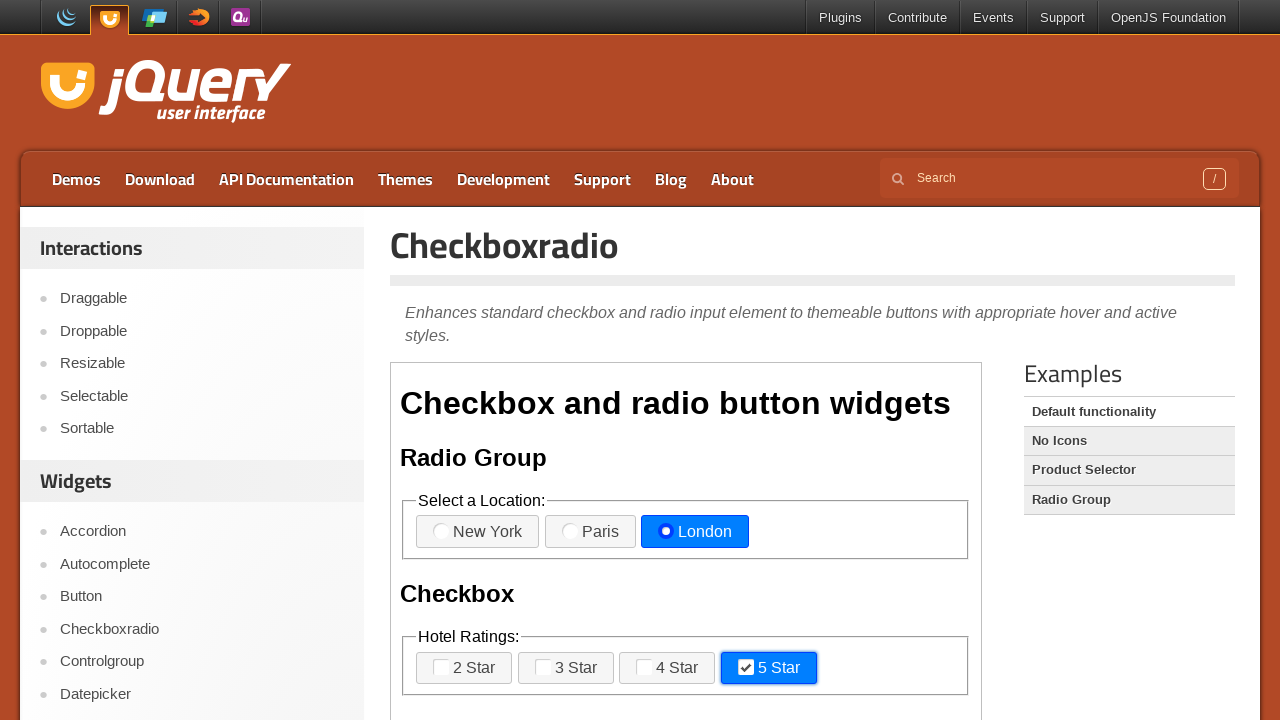

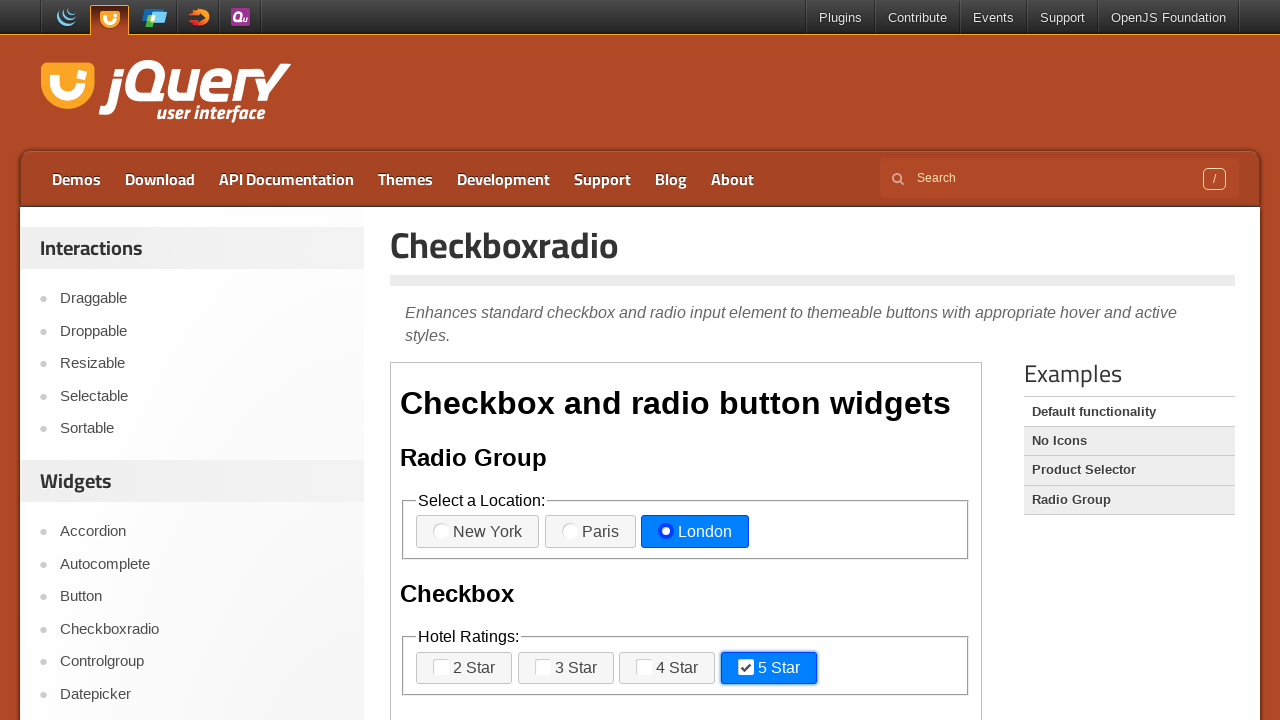